Tests successful login by entering valid credentials and verifying navigation to secure area

Starting URL: http://the-internet.herokuapp.com/login

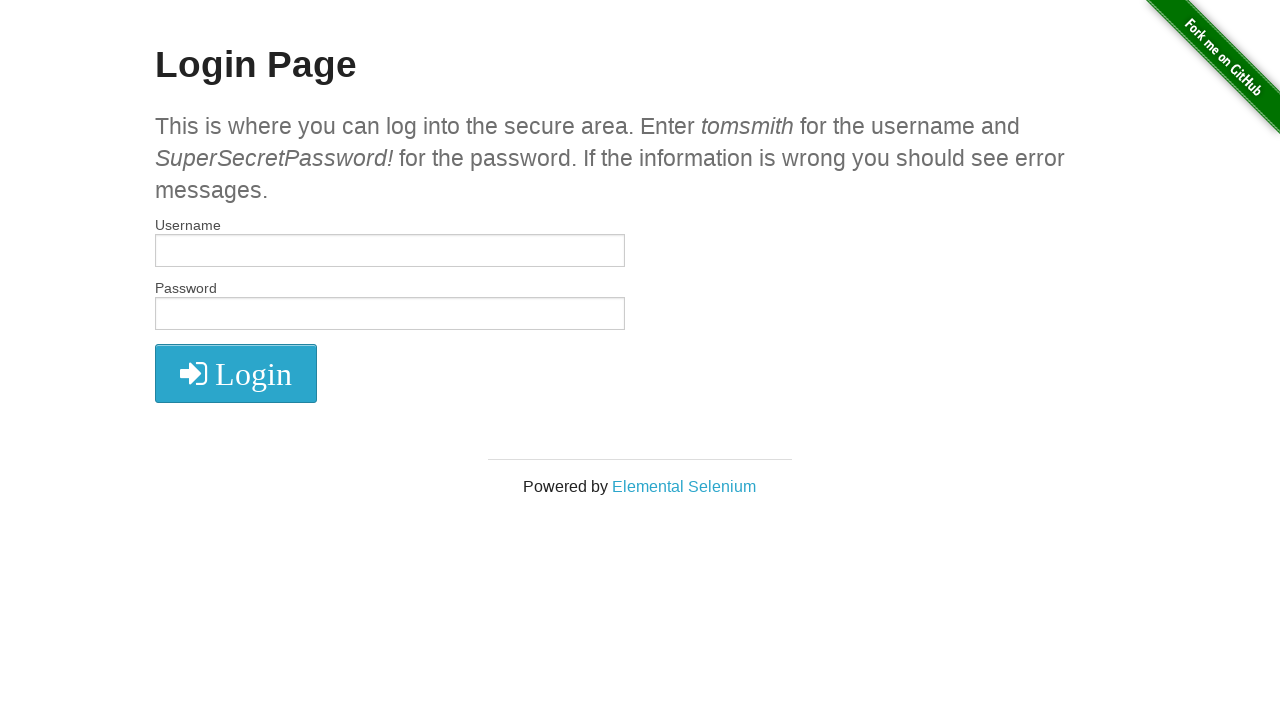

Filled username field with 'tomsmith' on input[name='username']
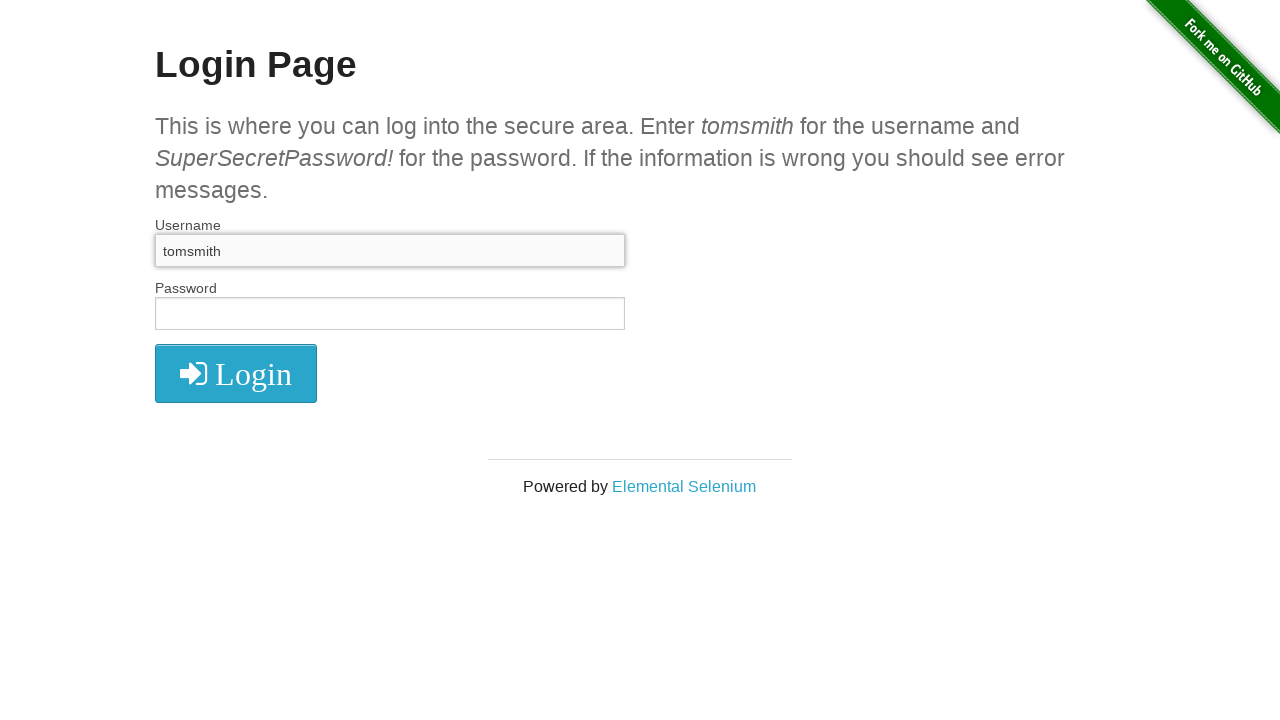

Filled password field with 'SuperSecretPassword!' on input#password
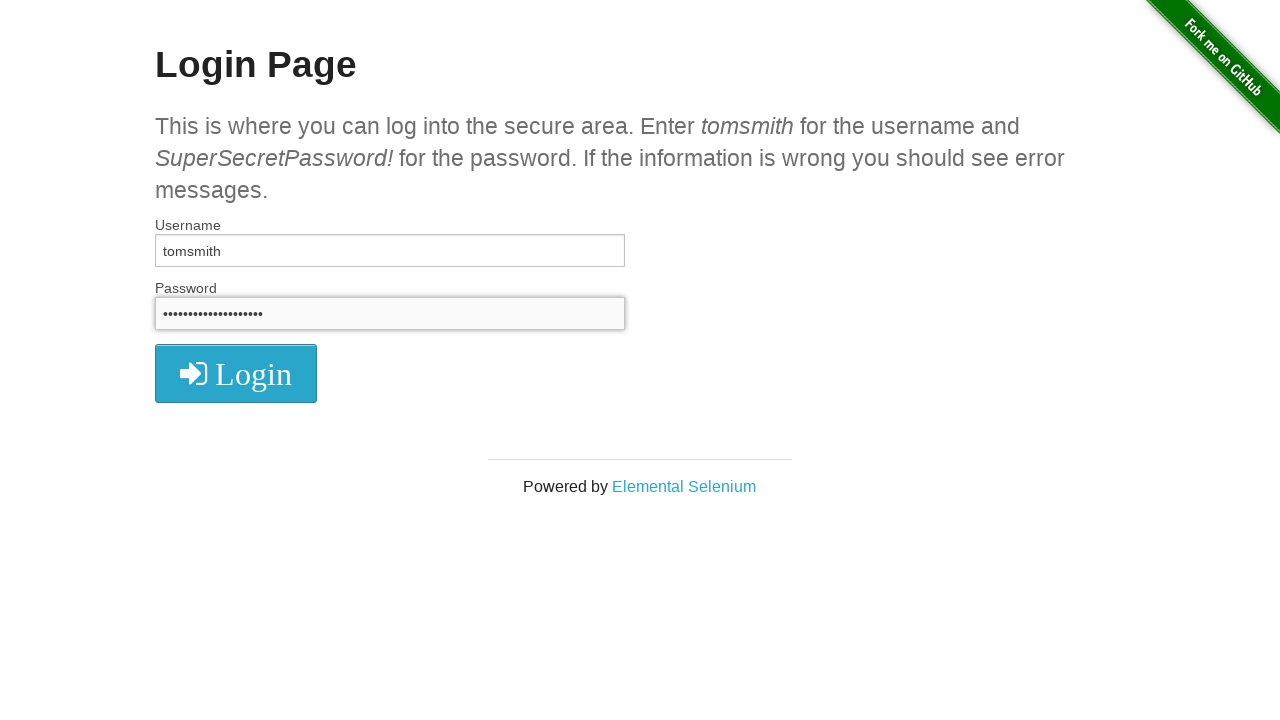

Clicked LOGIN button at (236, 374) on i.fa.fa-2x.fa-sign-in
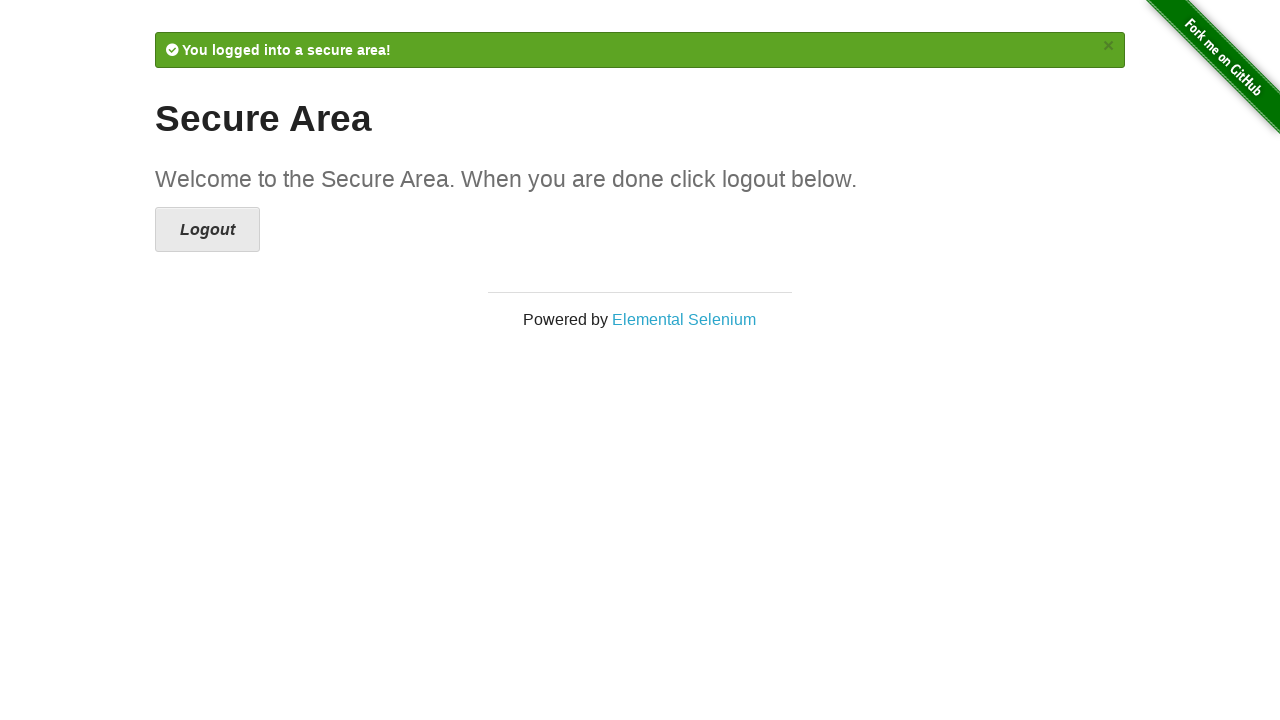

Verified successful login - Secure Area page loaded
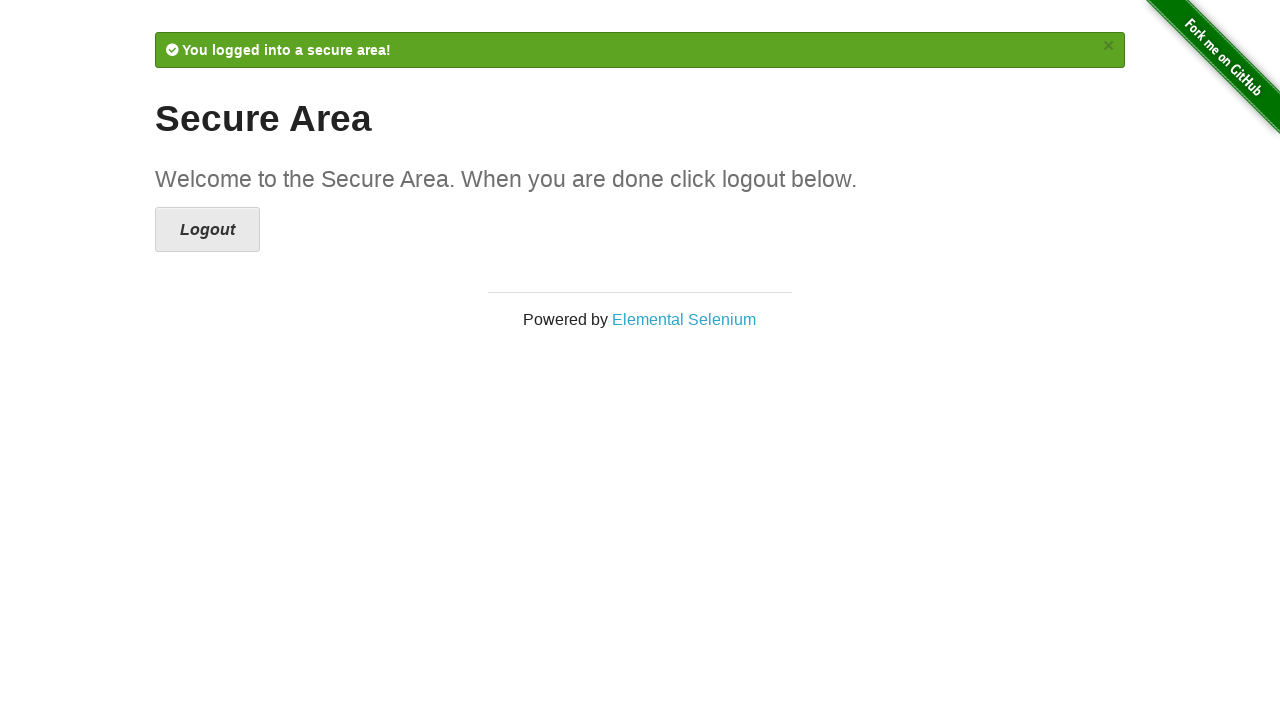

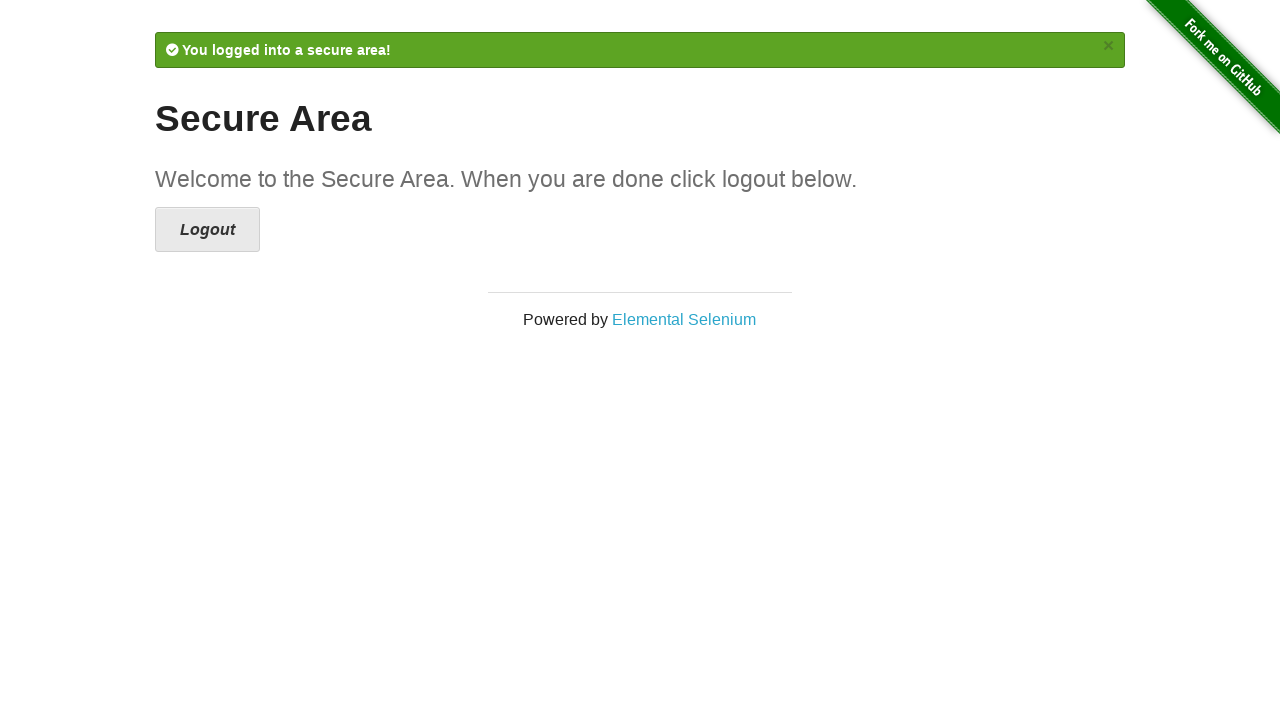